Tests the search functionality by entering a query in the input field and clicking the search button

Starting URL: https://relatedwords.org/relatedto/

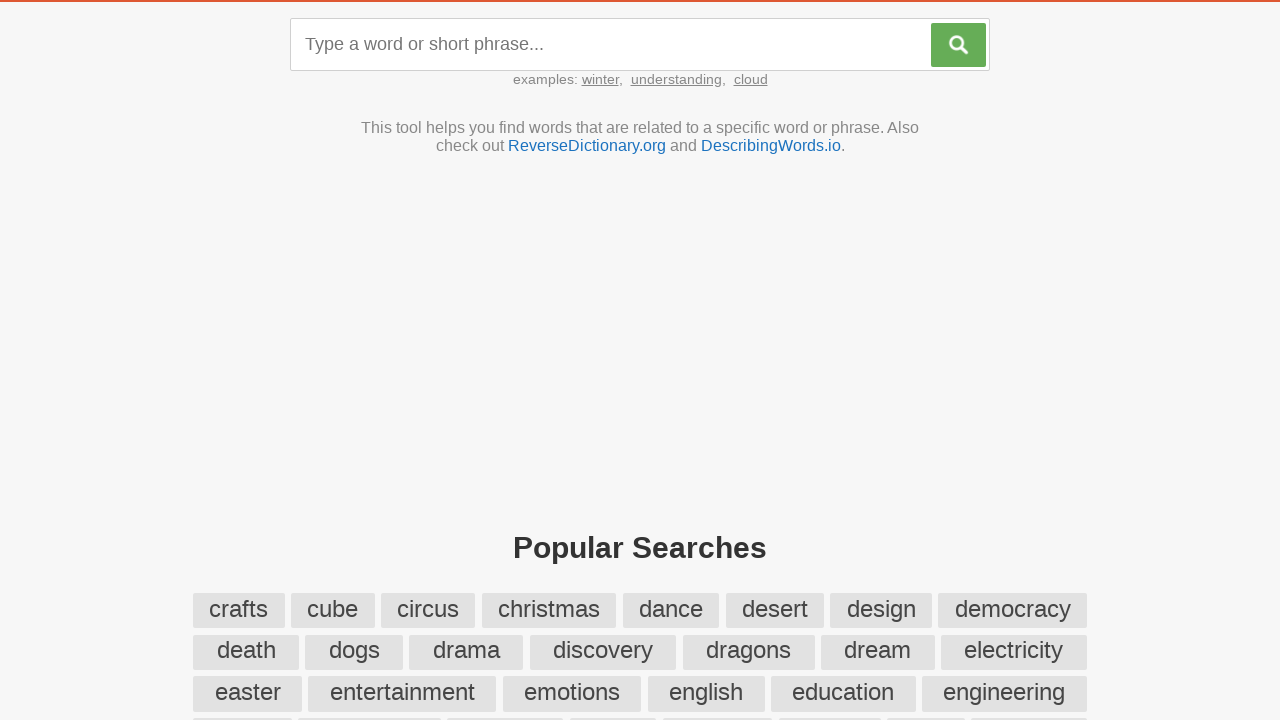

Filled search input field with 'technology' on #query
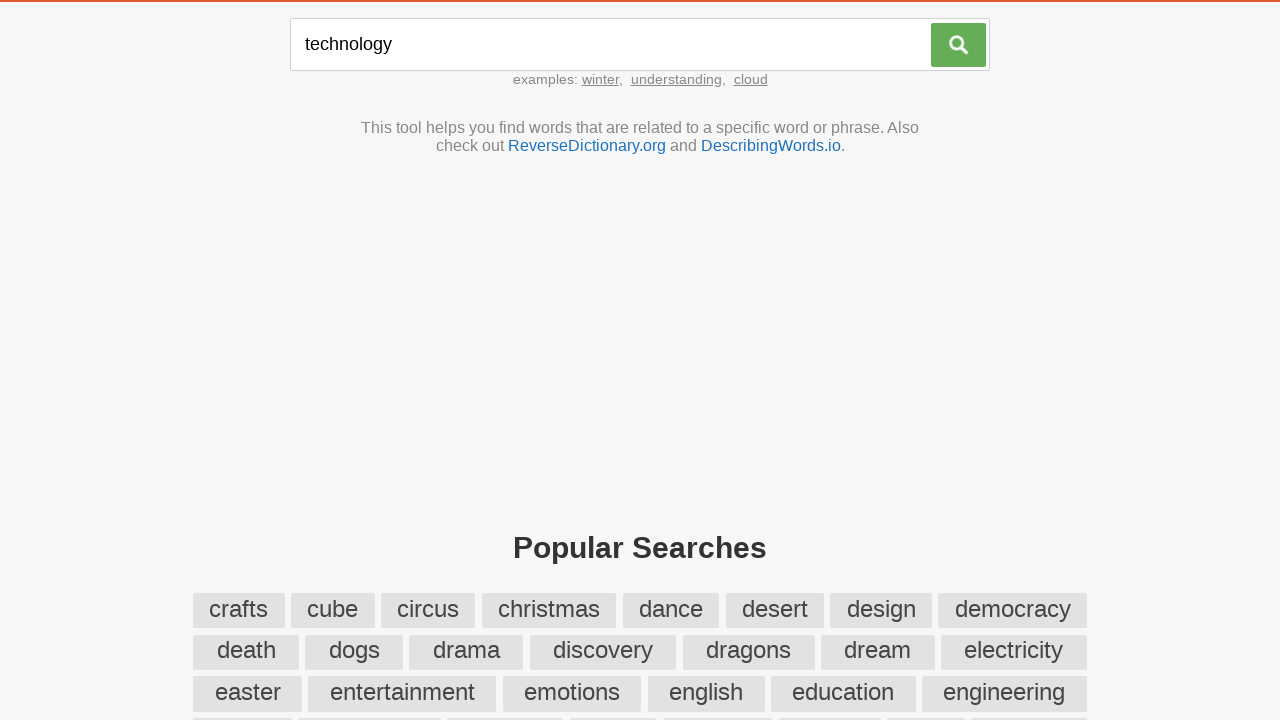

Clicked search button to search for related words at (959, 45) on #search-button
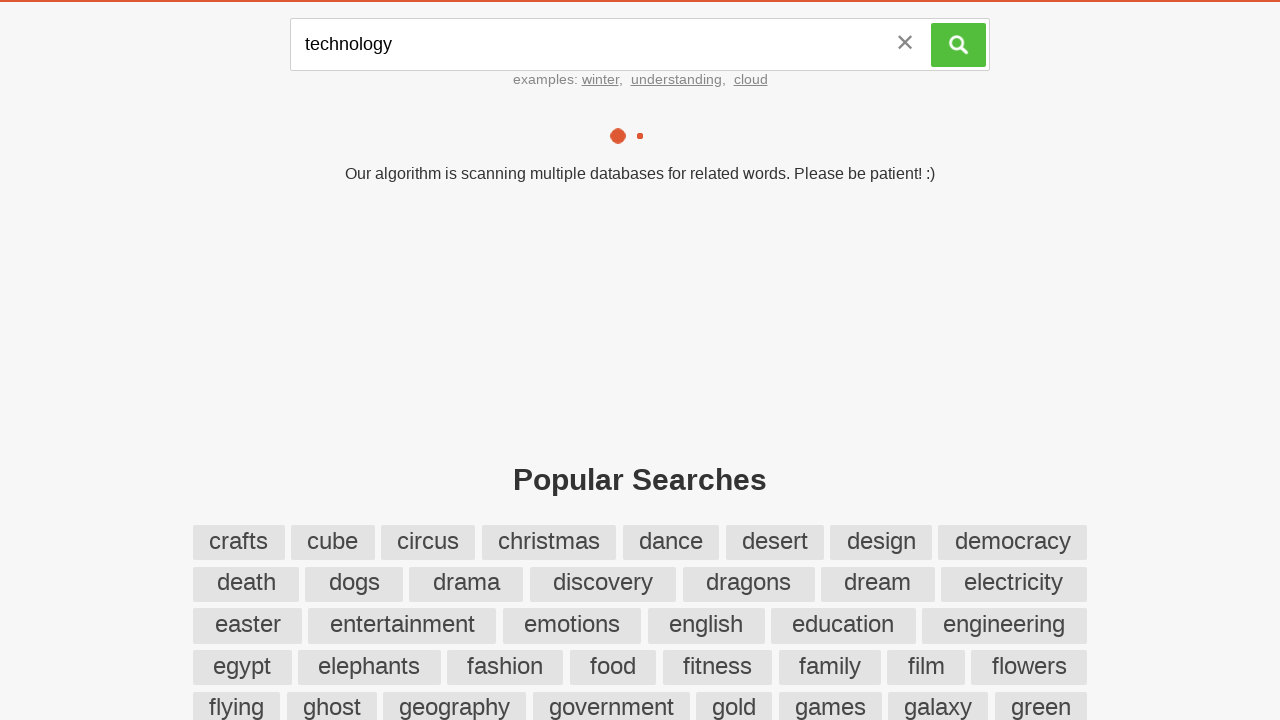

Search results loaded successfully
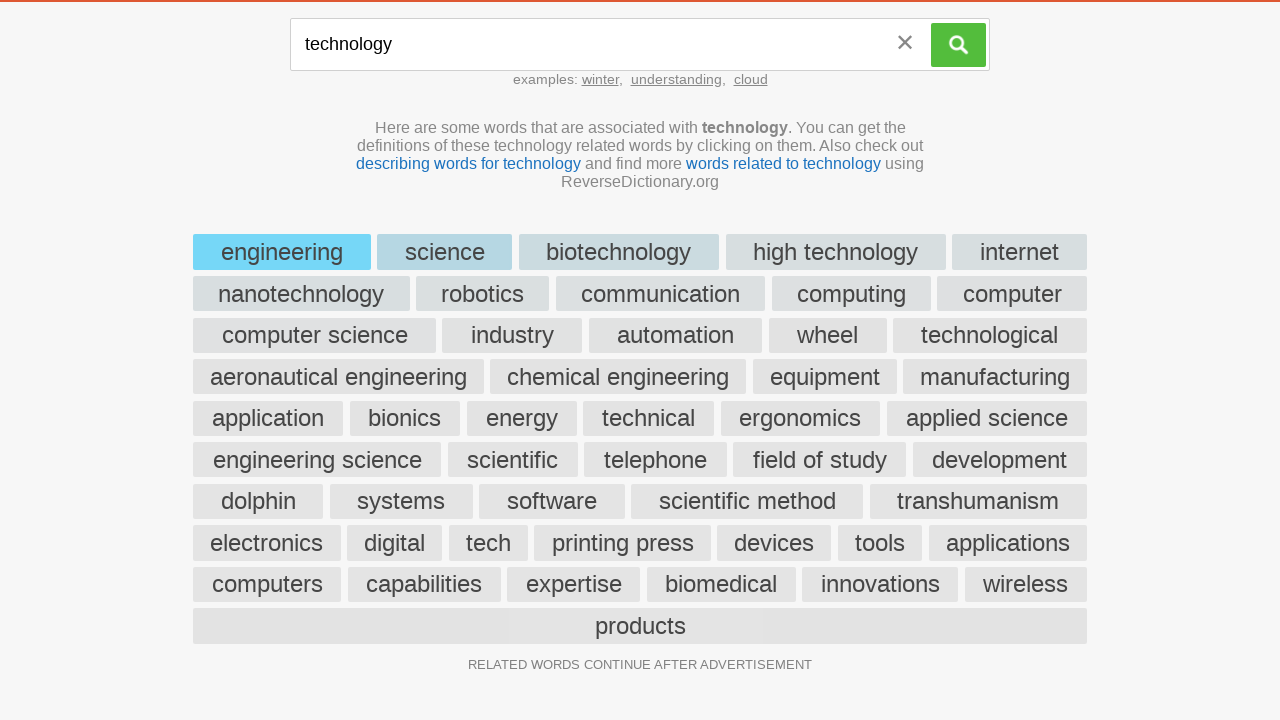

Verified that word links are present in the results
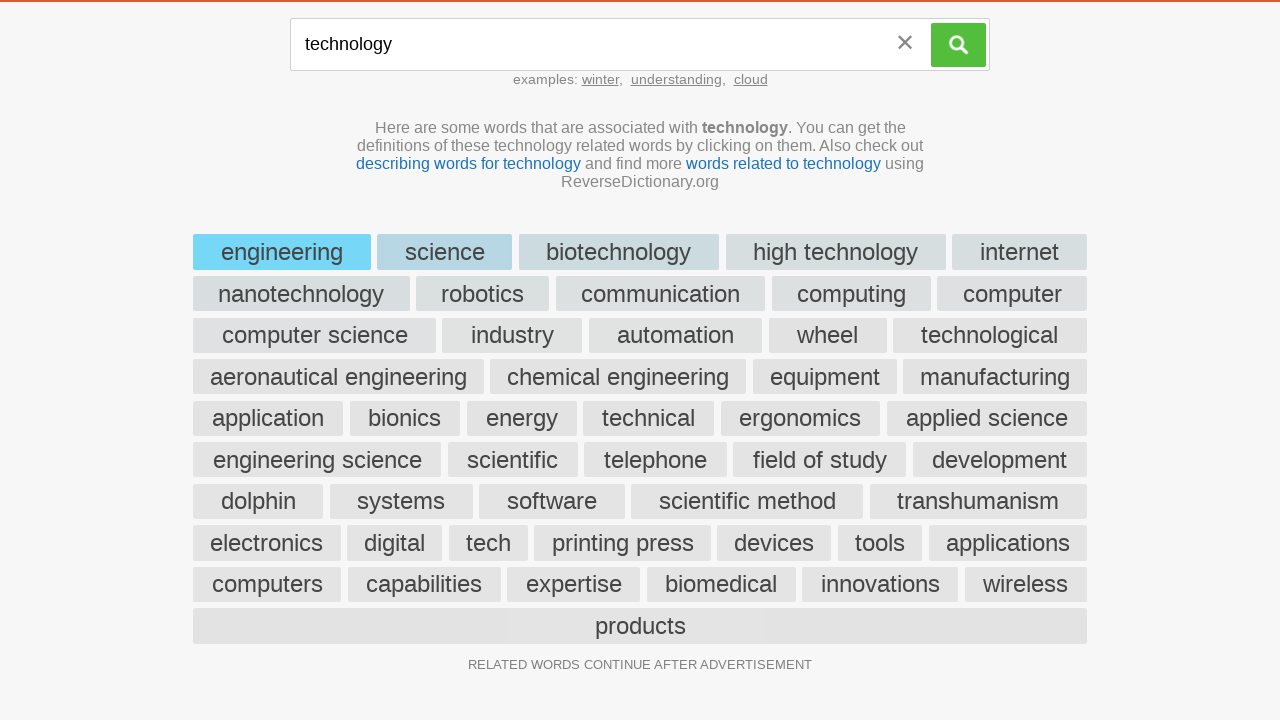

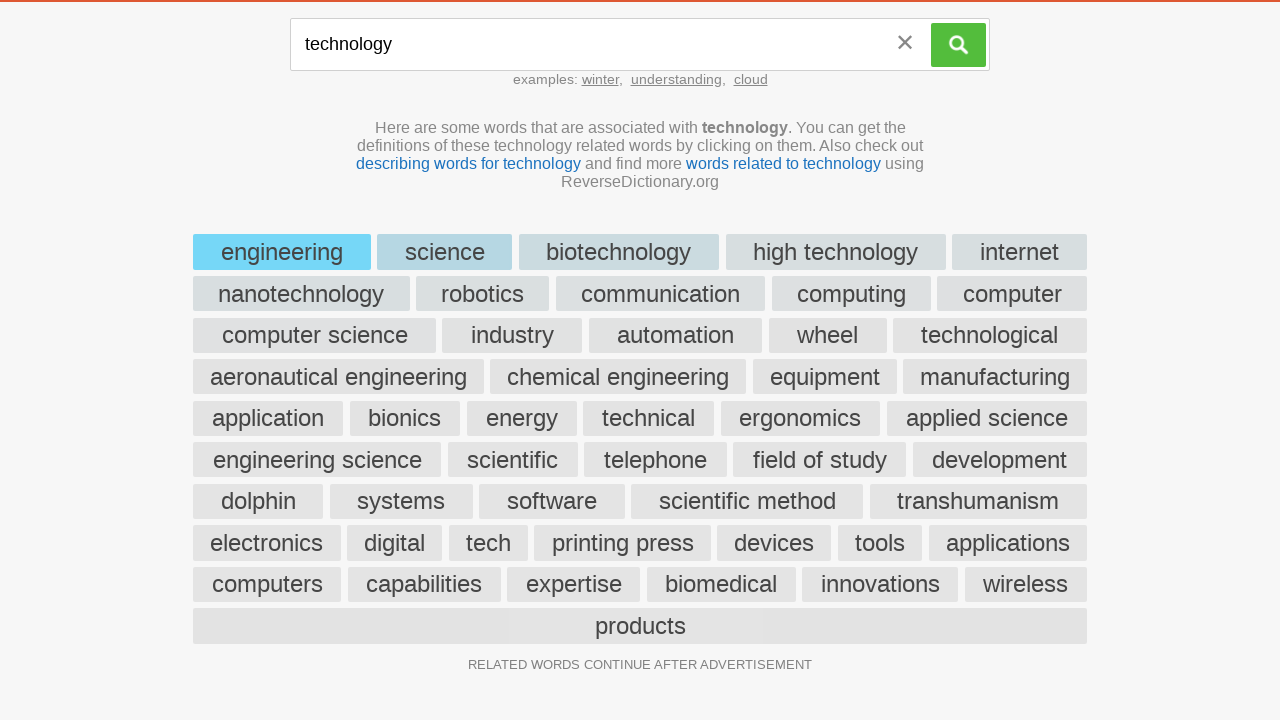